Tests that entering only a username without password and clicking login displays an error message

Starting URL: https://www.saucedemo.com

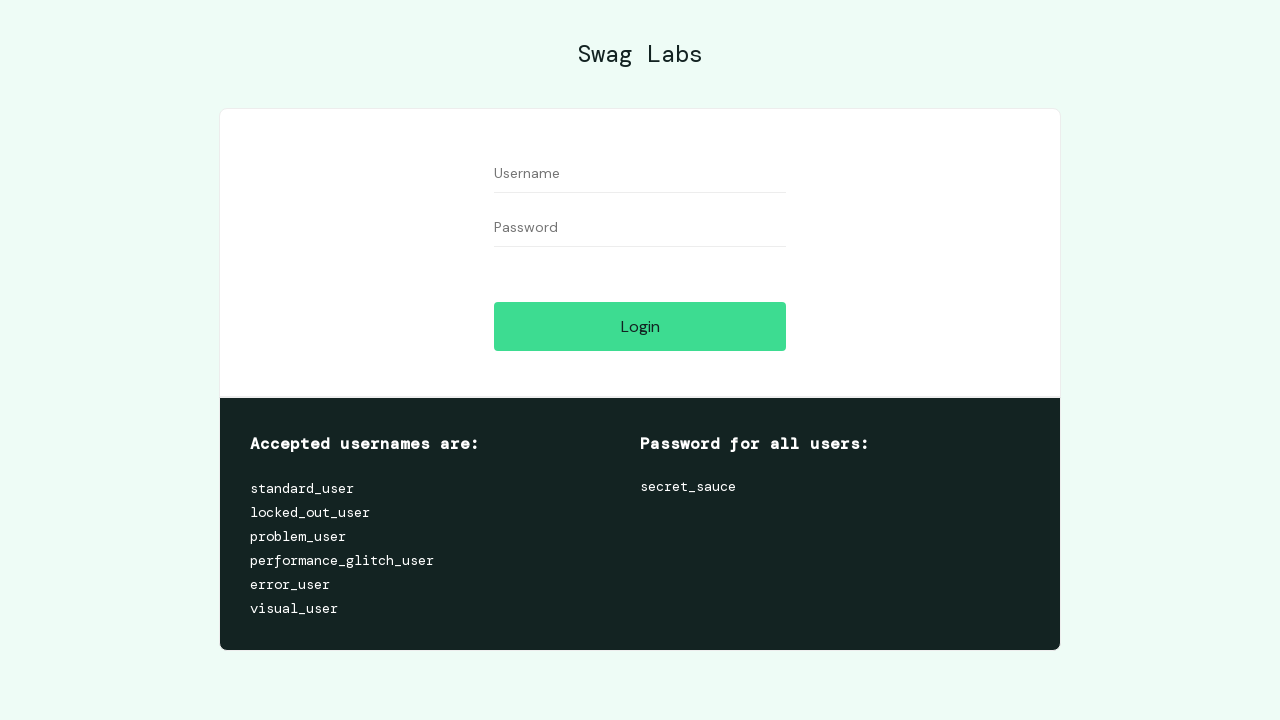

Filled username field with 'standard_user' on #user-name
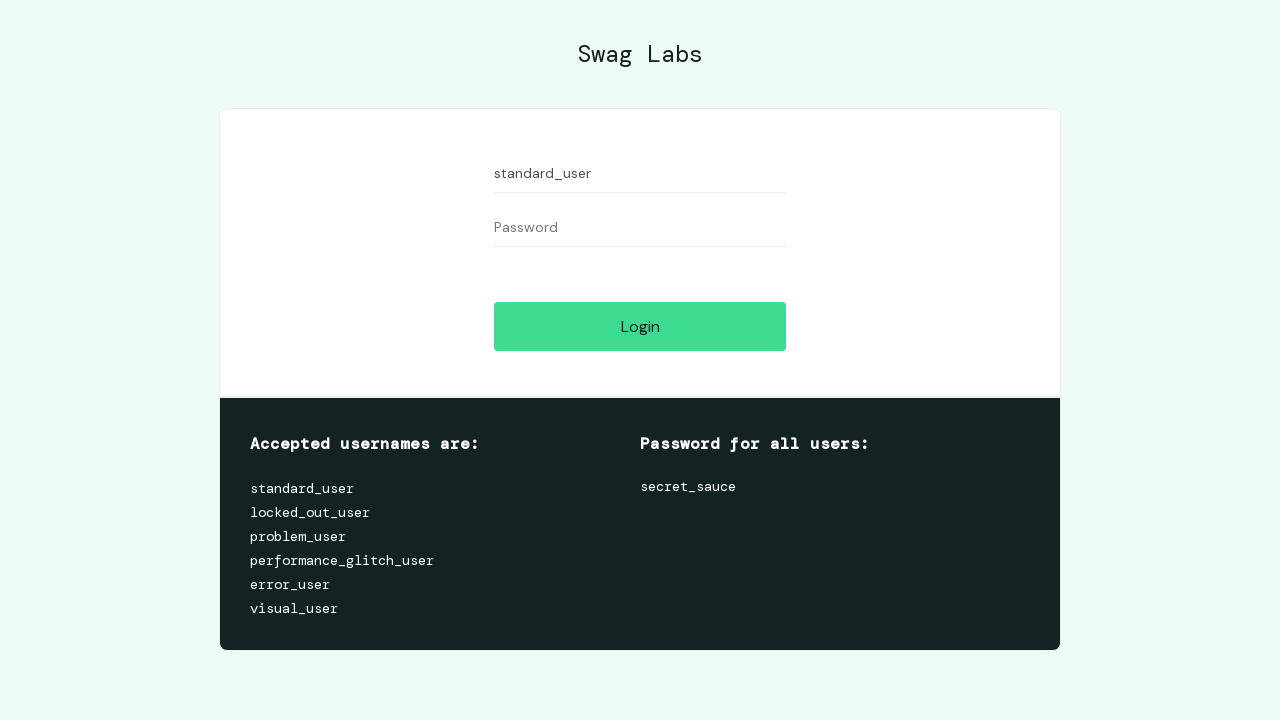

Clicked login button without entering password at (640, 326) on #login-button
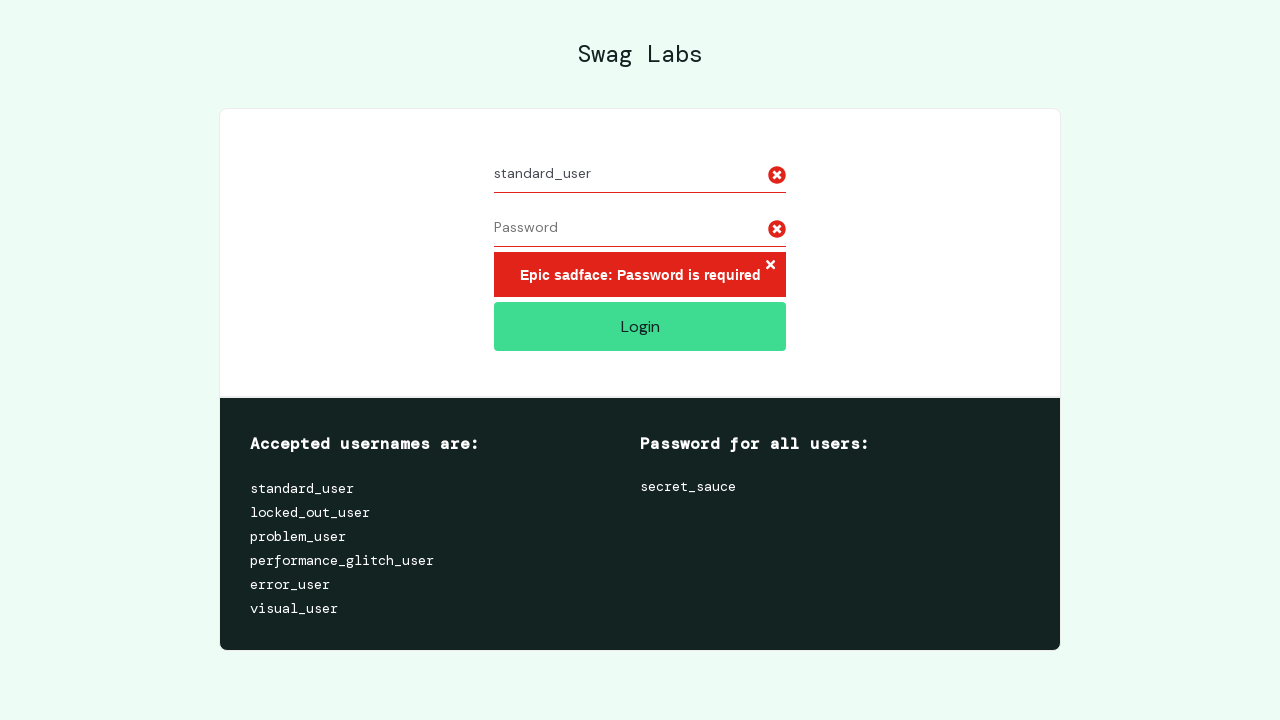

Error message element appeared on the page
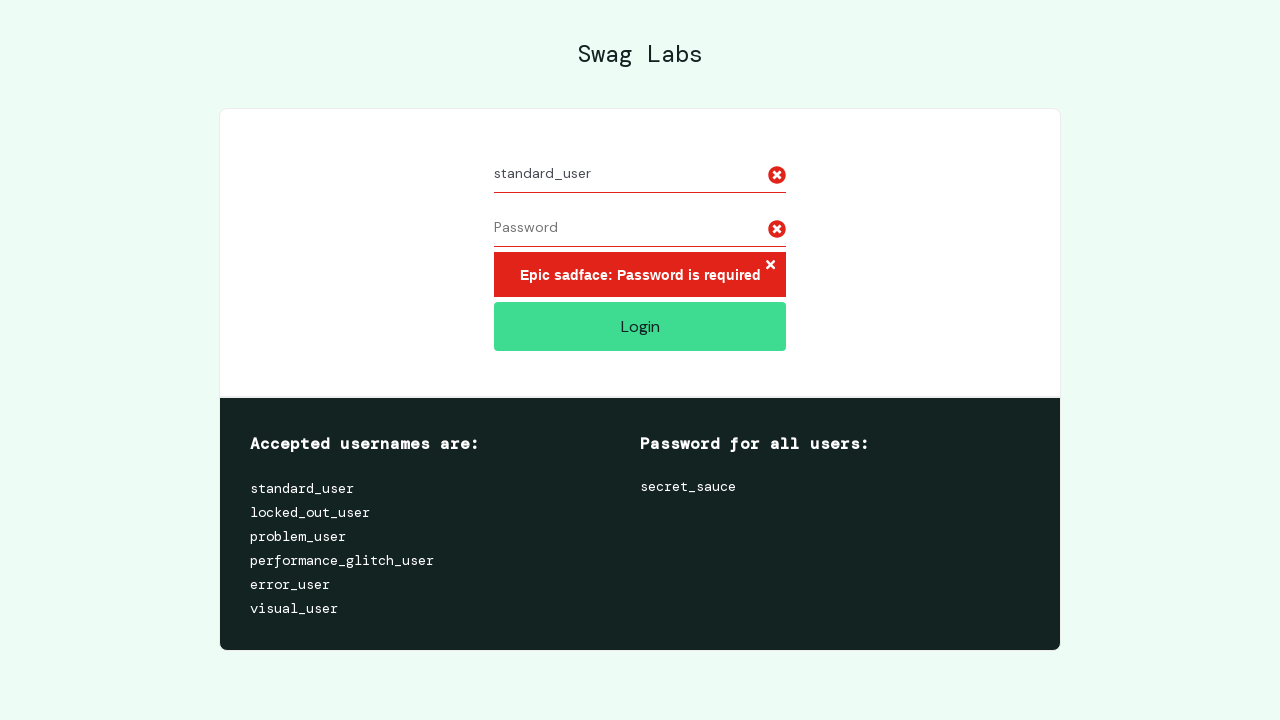

Verified that error message is visible
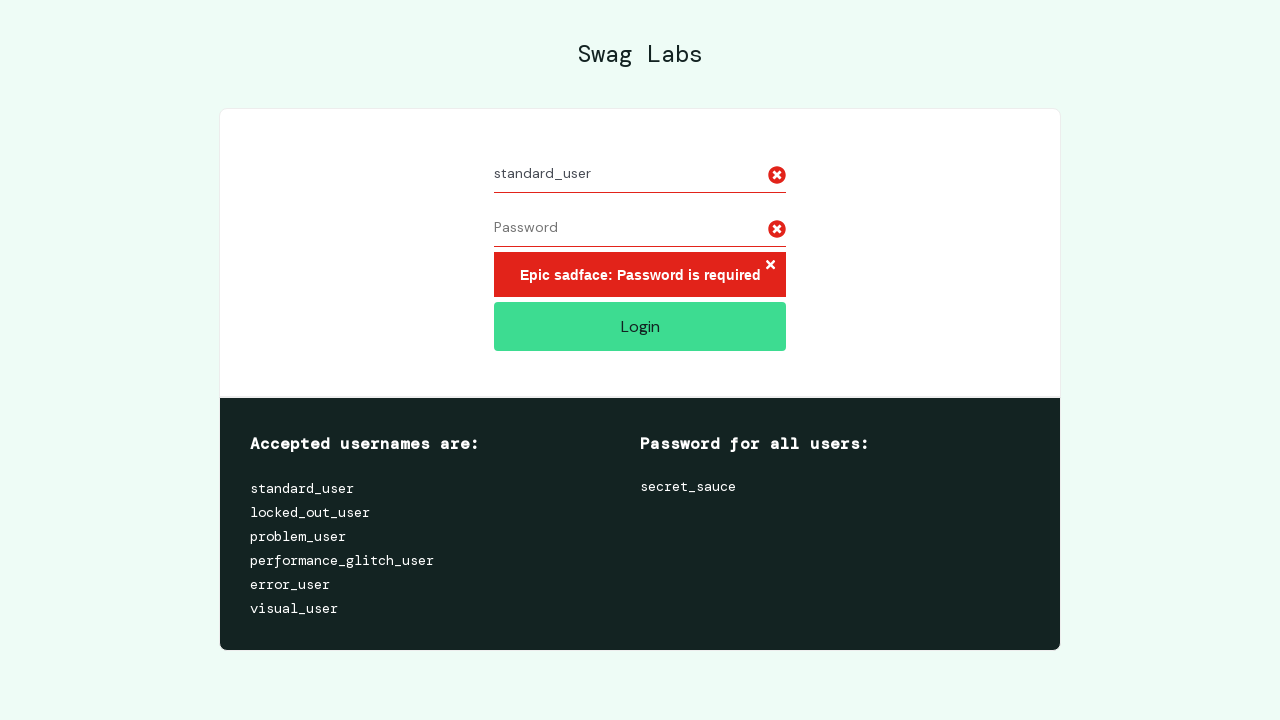

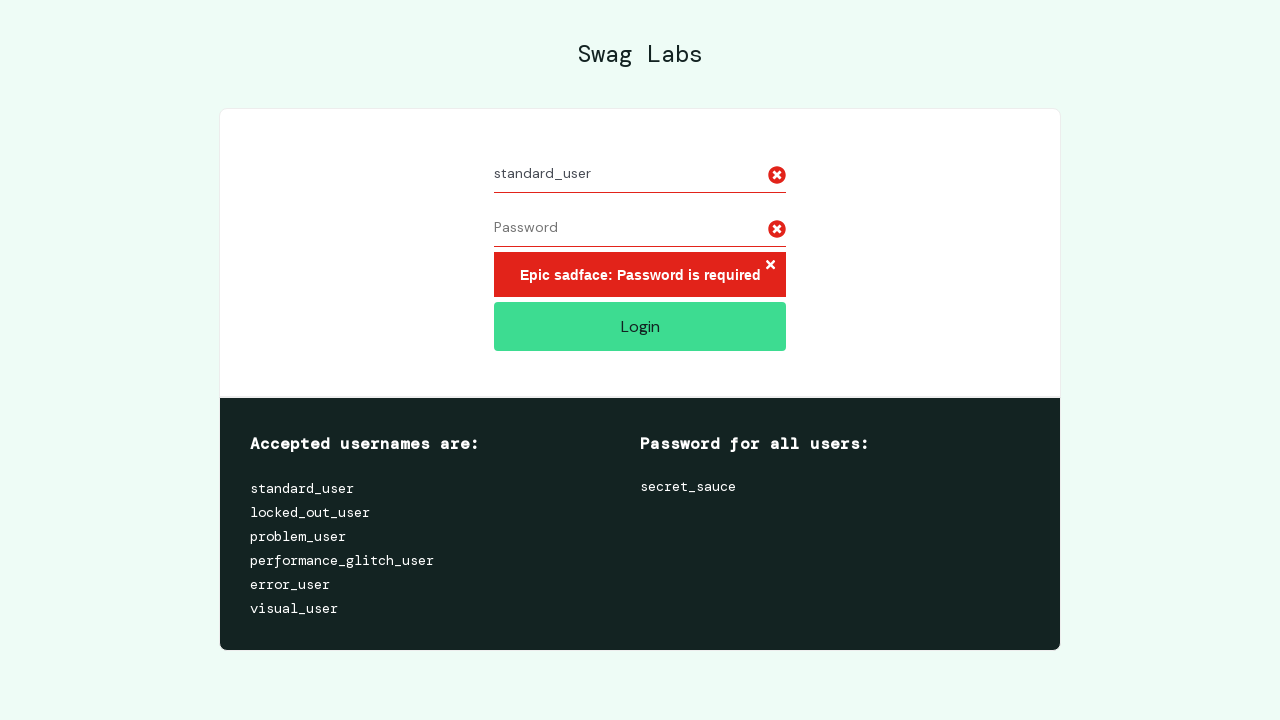